Tests marking all todo items as completed using the toggle all checkbox

Starting URL: https://demo.playwright.dev/todomvc

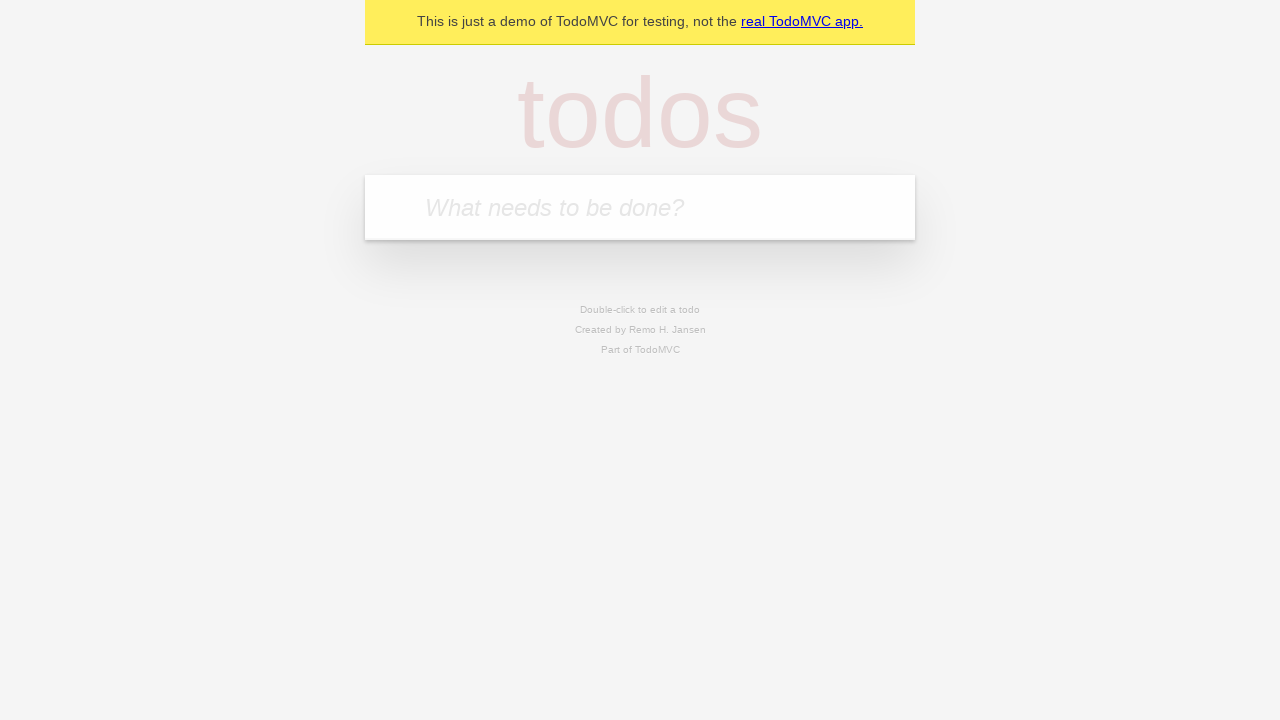

Filled todo input with 'buy some cheese' on internal:attr=[placeholder="What needs to be done?"i]
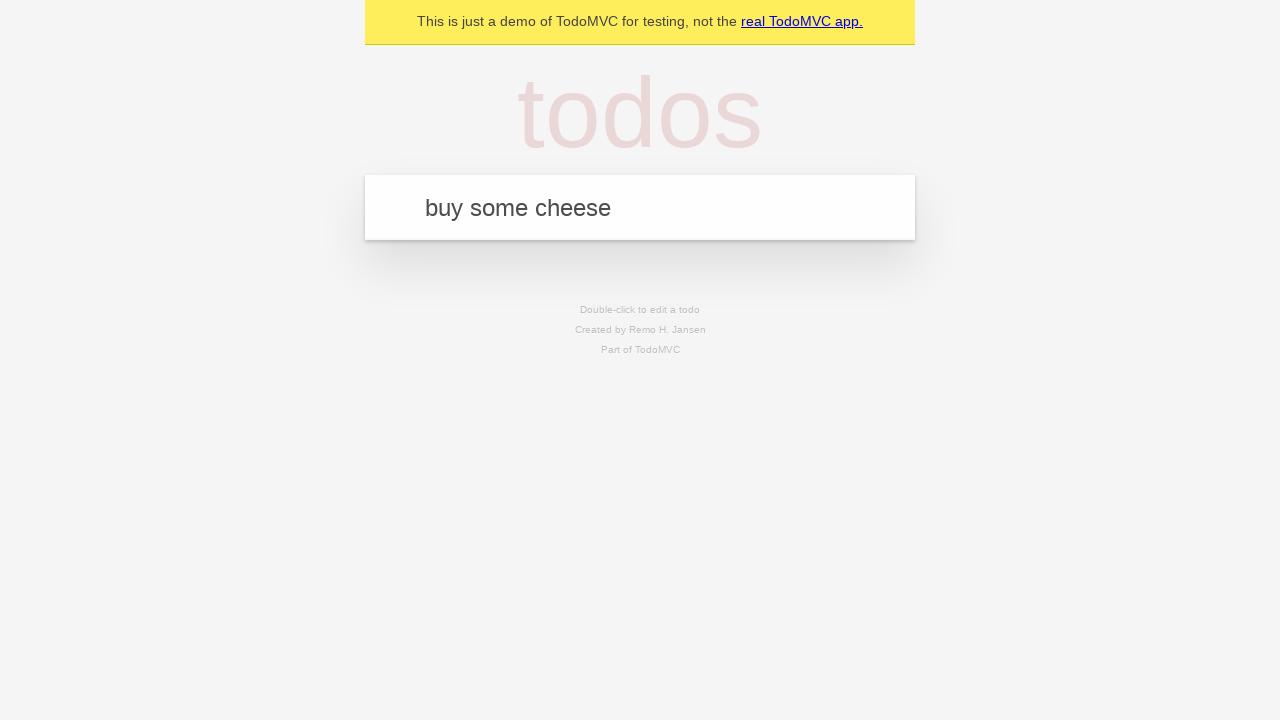

Pressed Enter to create first todo on internal:attr=[placeholder="What needs to be done?"i]
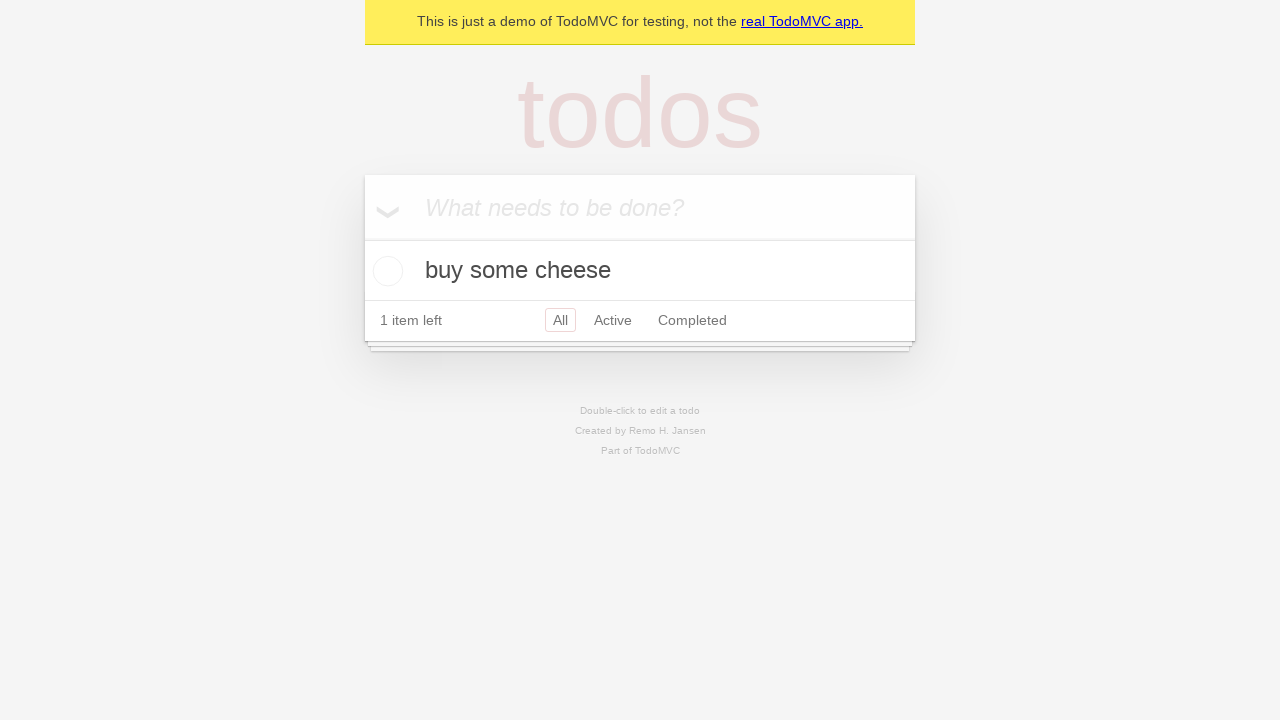

Filled todo input with 'feed the cat' on internal:attr=[placeholder="What needs to be done?"i]
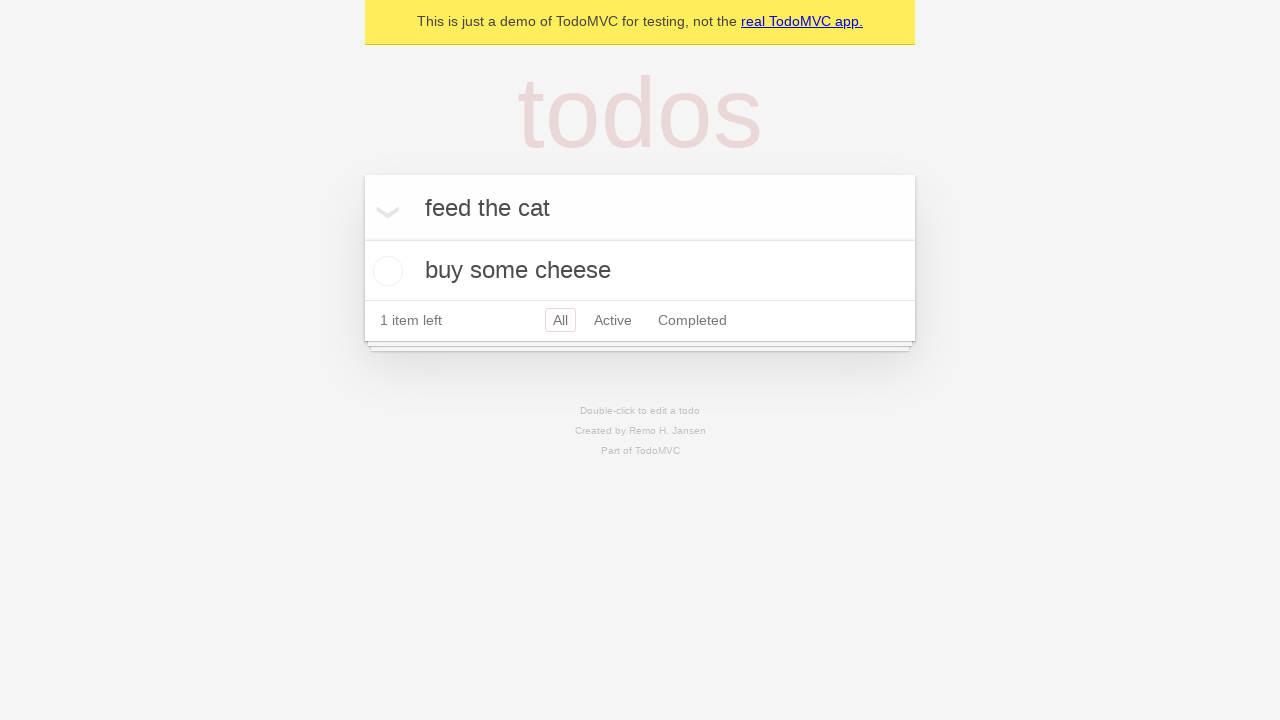

Pressed Enter to create second todo on internal:attr=[placeholder="What needs to be done?"i]
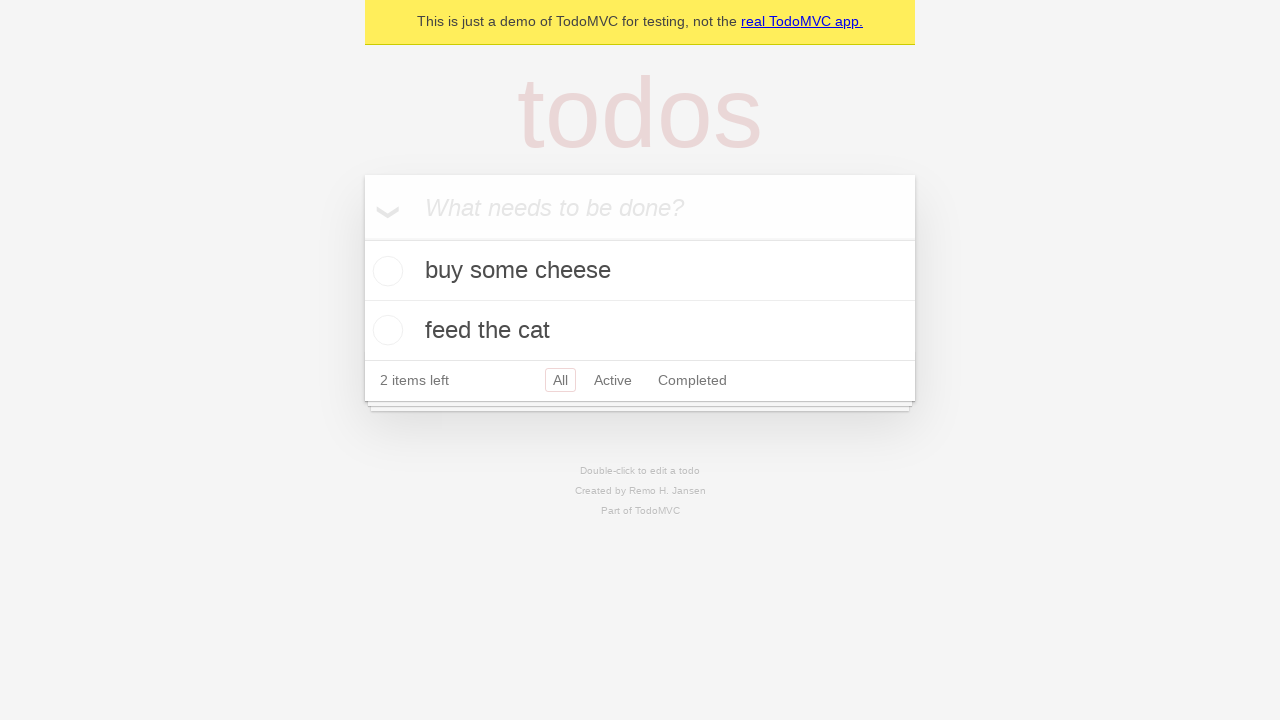

Filled todo input with 'book a doctors appointment' on internal:attr=[placeholder="What needs to be done?"i]
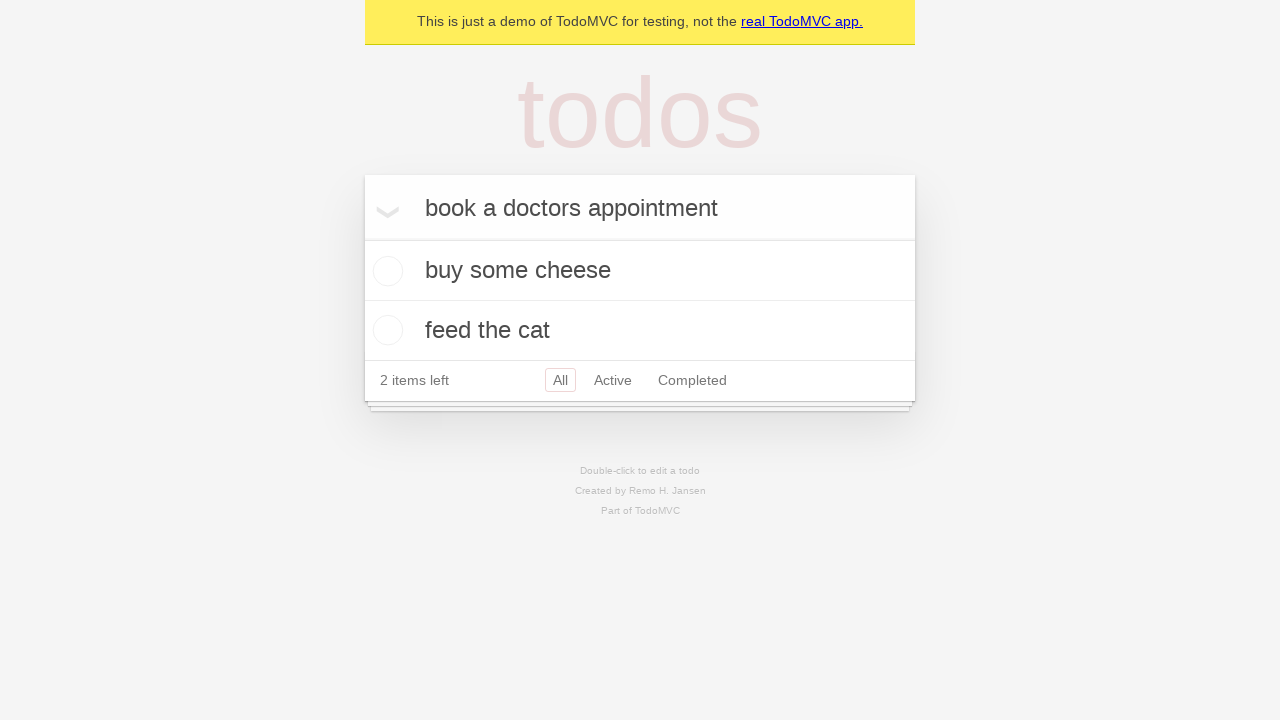

Pressed Enter to create third todo on internal:attr=[placeholder="What needs to be done?"i]
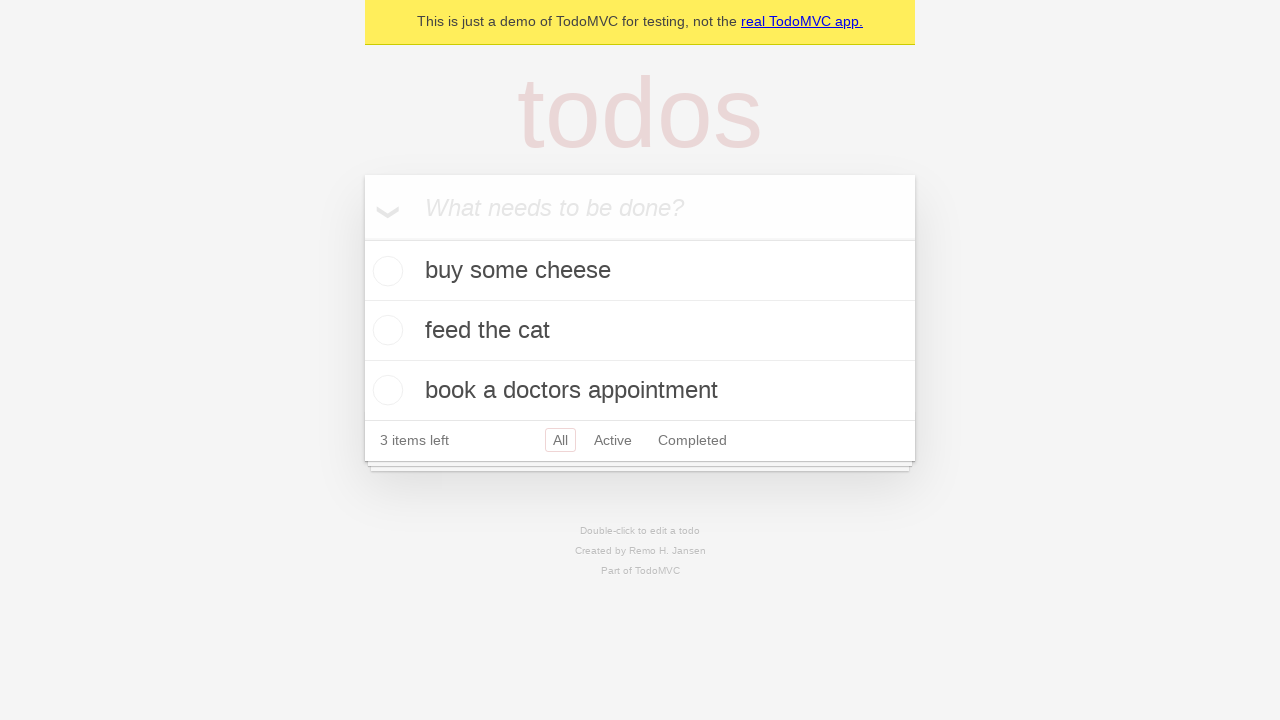

Todo items loaded and visible
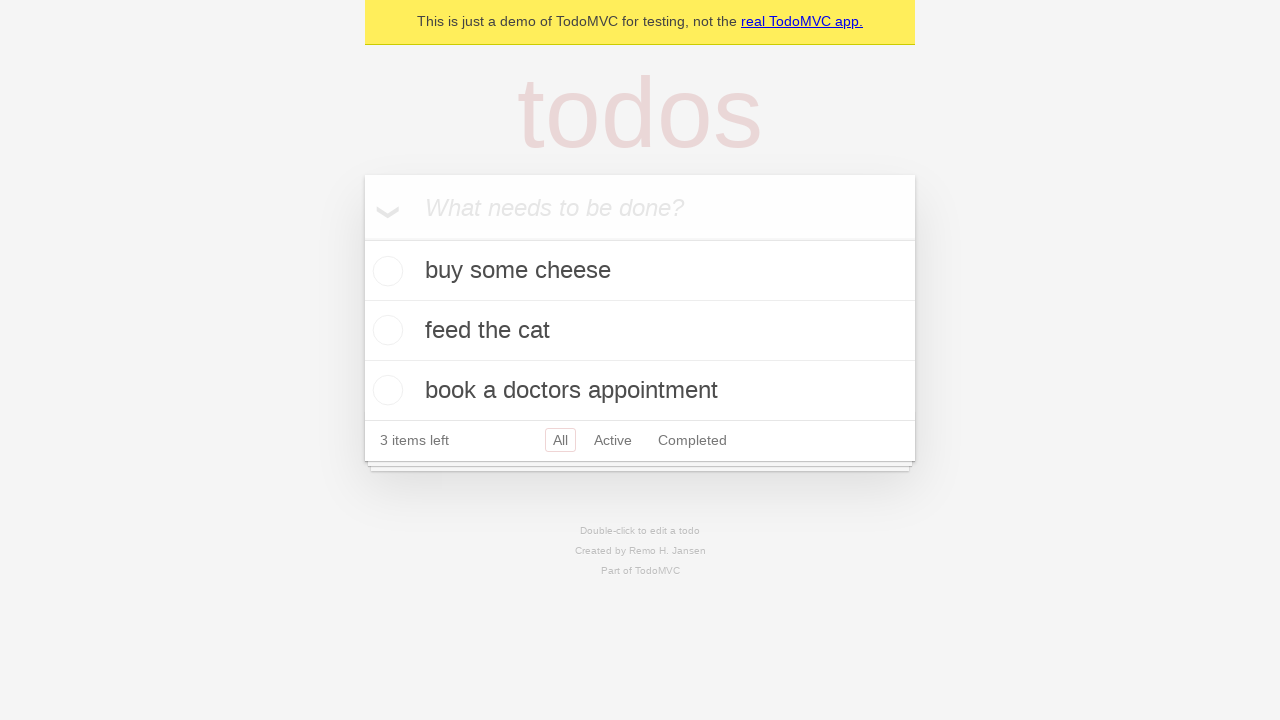

Clicked 'Mark all as complete' checkbox to toggle all items as completed at (362, 238) on internal:label="Mark all as complete"i
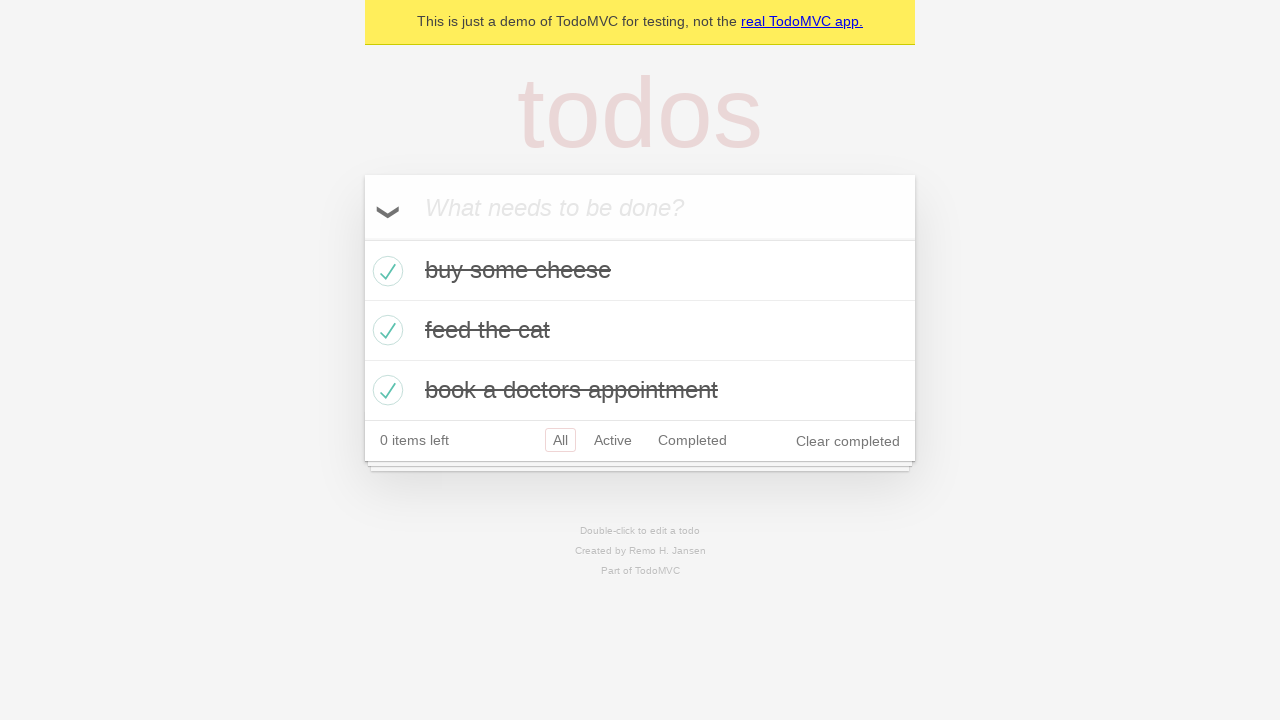

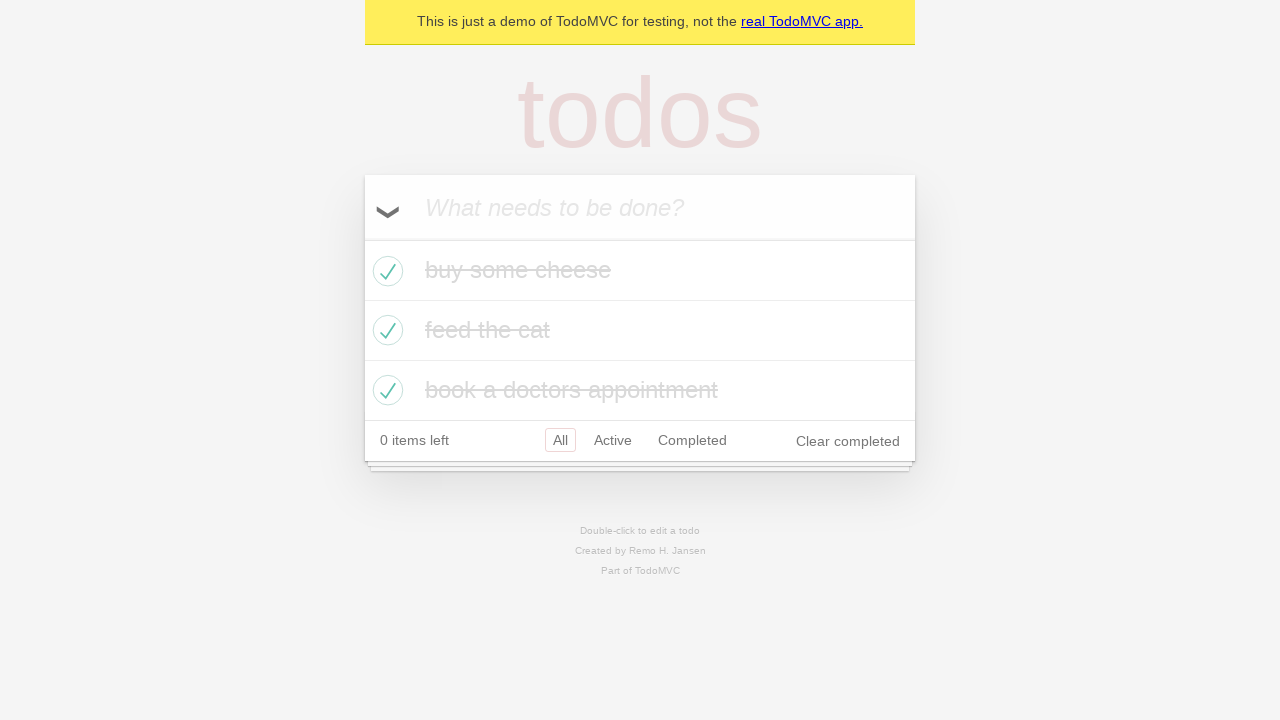